Tests that the browser back button works correctly with todo filters.

Starting URL: https://demo.playwright.dev/todomvc

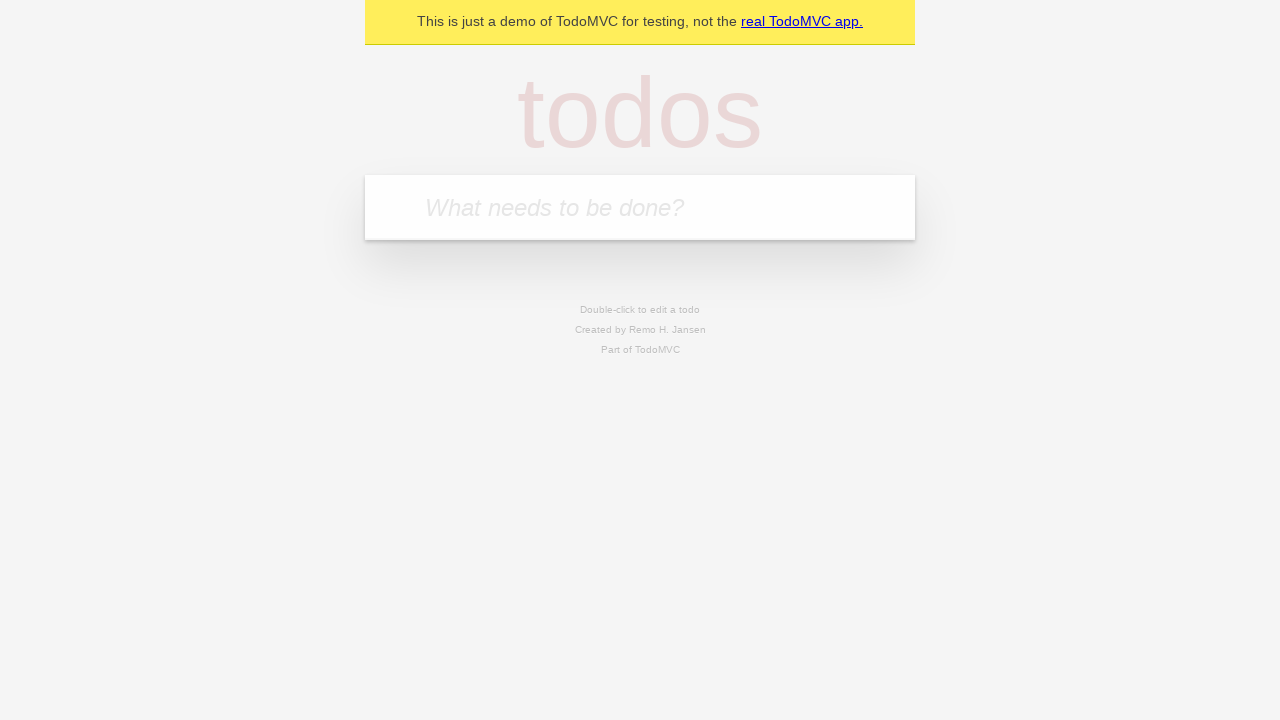

Filled todo input with 'buy some cheese' on internal:attr=[placeholder="What needs to be done?"i]
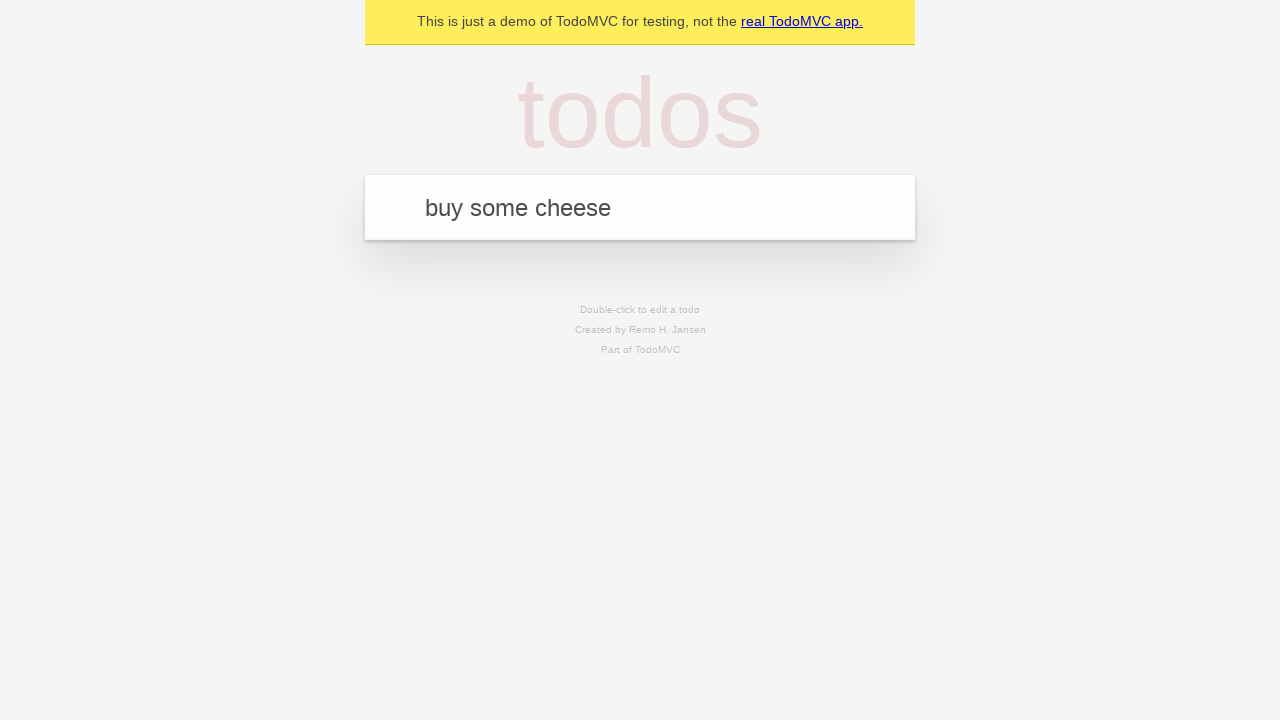

Pressed Enter to add first todo on internal:attr=[placeholder="What needs to be done?"i]
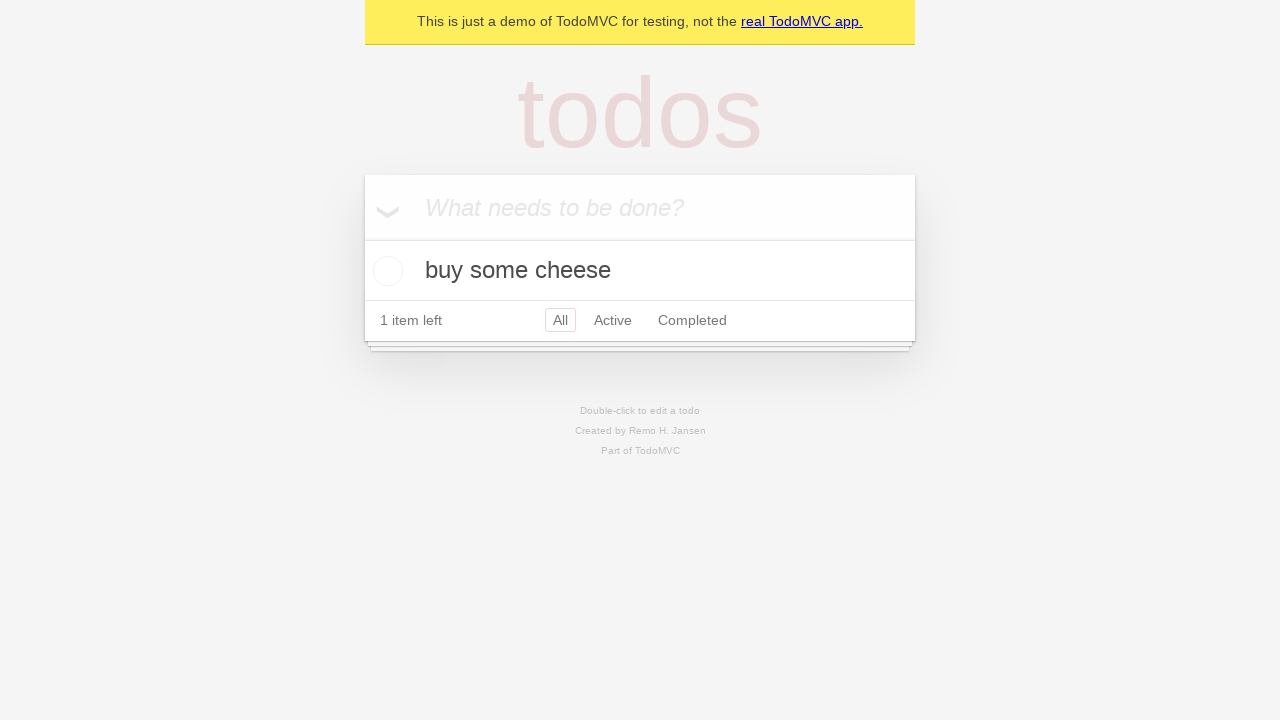

Filled todo input with 'feed the cat' on internal:attr=[placeholder="What needs to be done?"i]
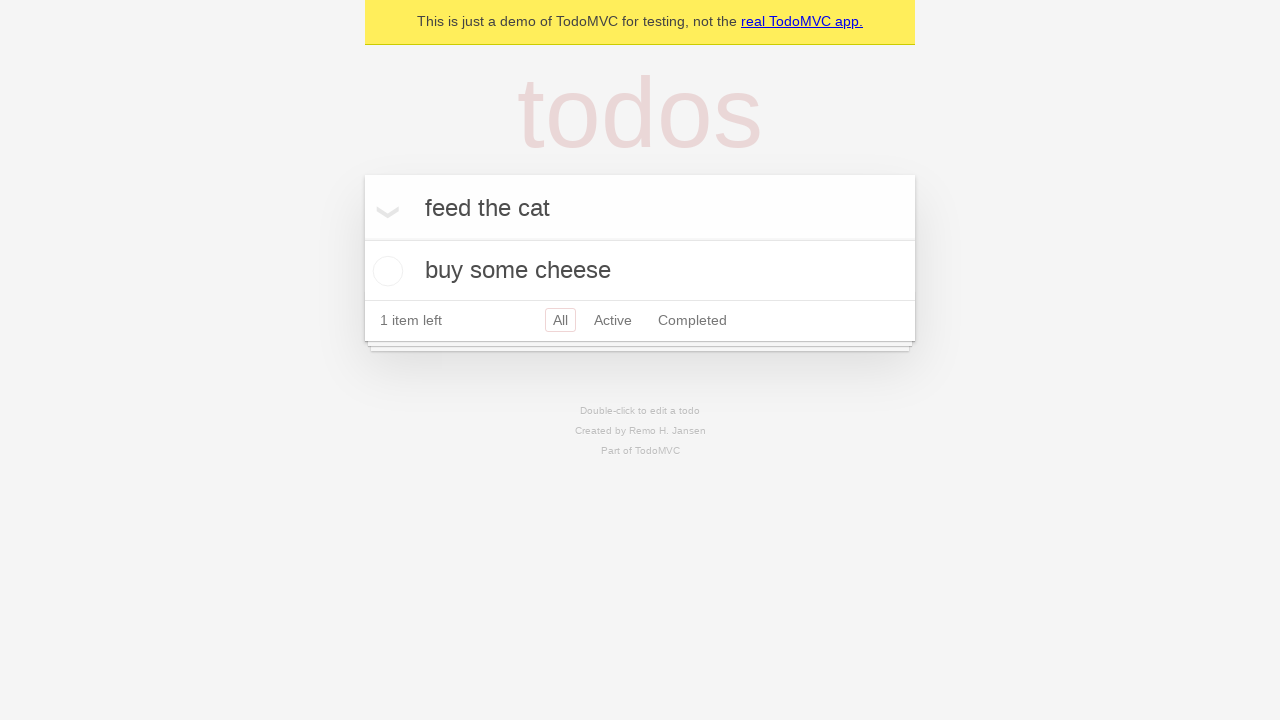

Pressed Enter to add second todo on internal:attr=[placeholder="What needs to be done?"i]
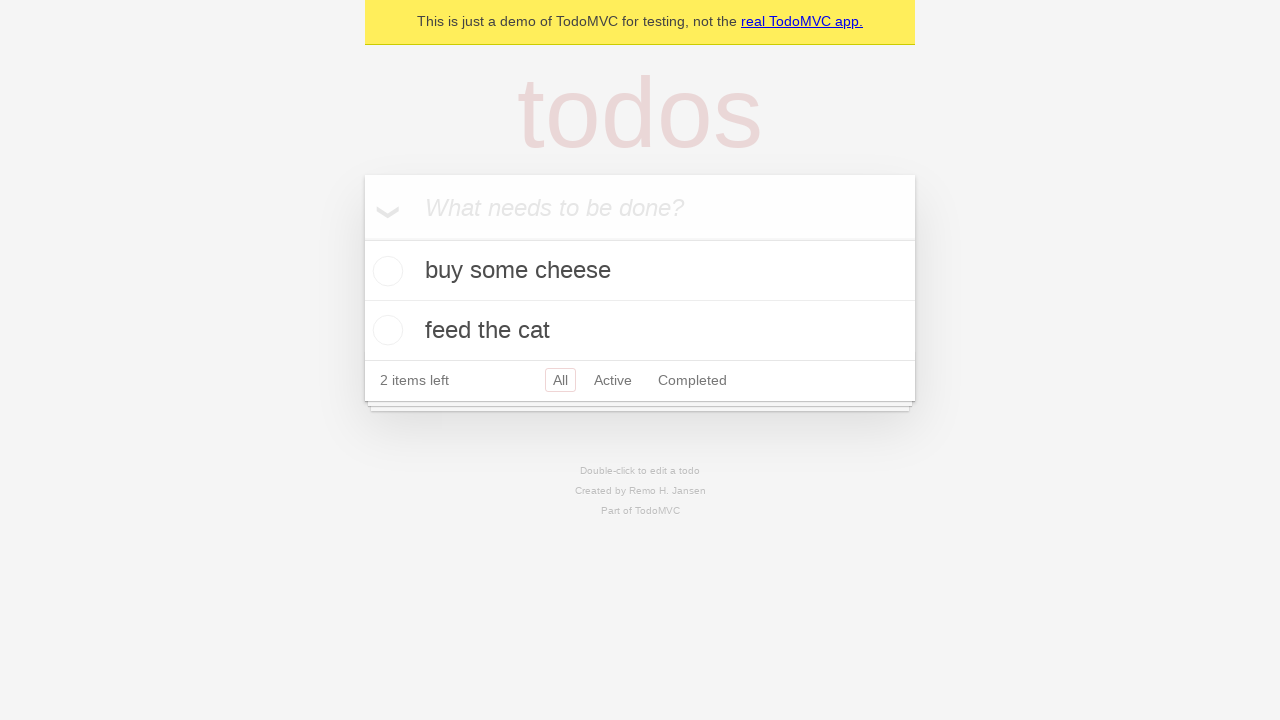

Filled todo input with 'book a doctors appointment' on internal:attr=[placeholder="What needs to be done?"i]
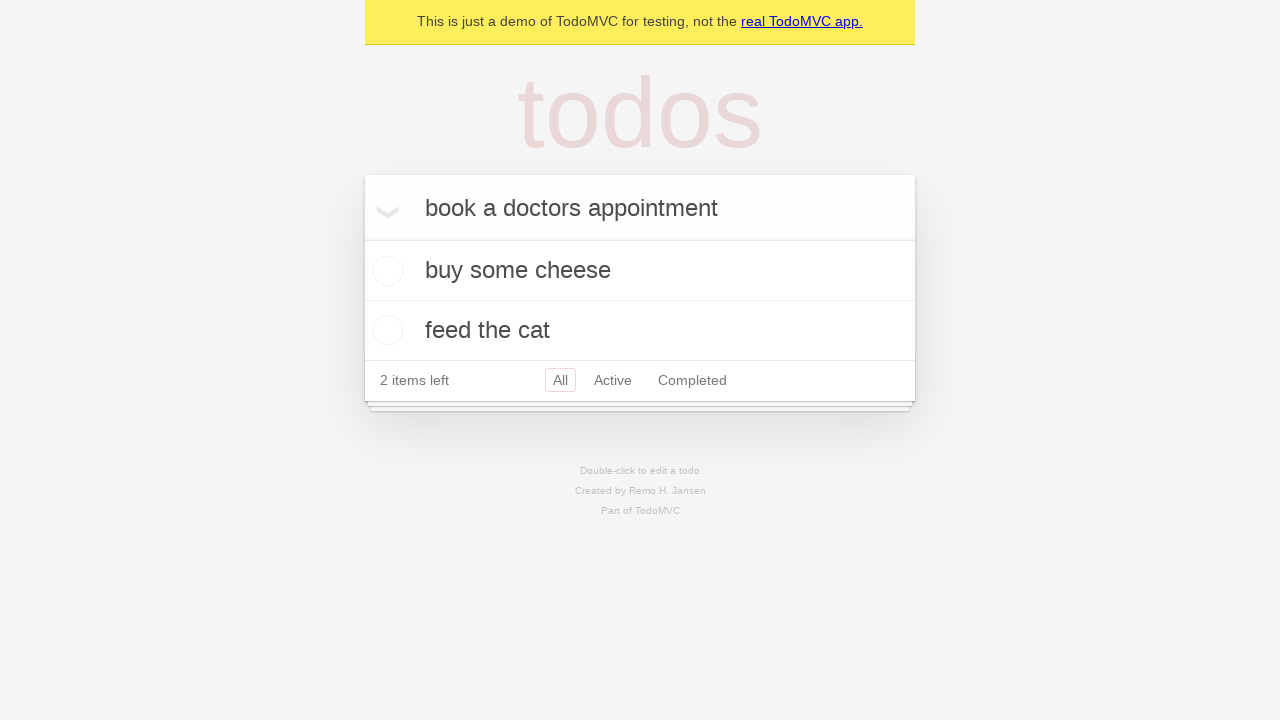

Pressed Enter to add third todo on internal:attr=[placeholder="What needs to be done?"i]
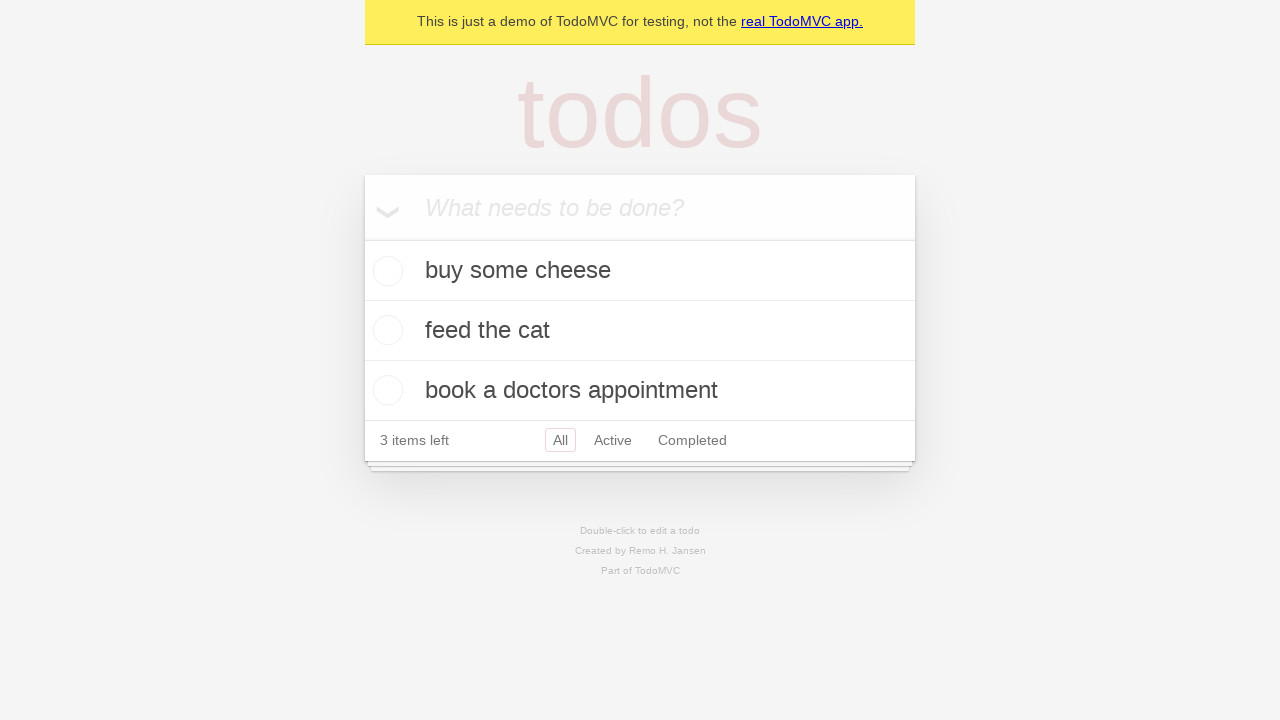

Checked the second todo item at (385, 330) on internal:testid=[data-testid="todo-item"s] >> nth=1 >> internal:role=checkbox
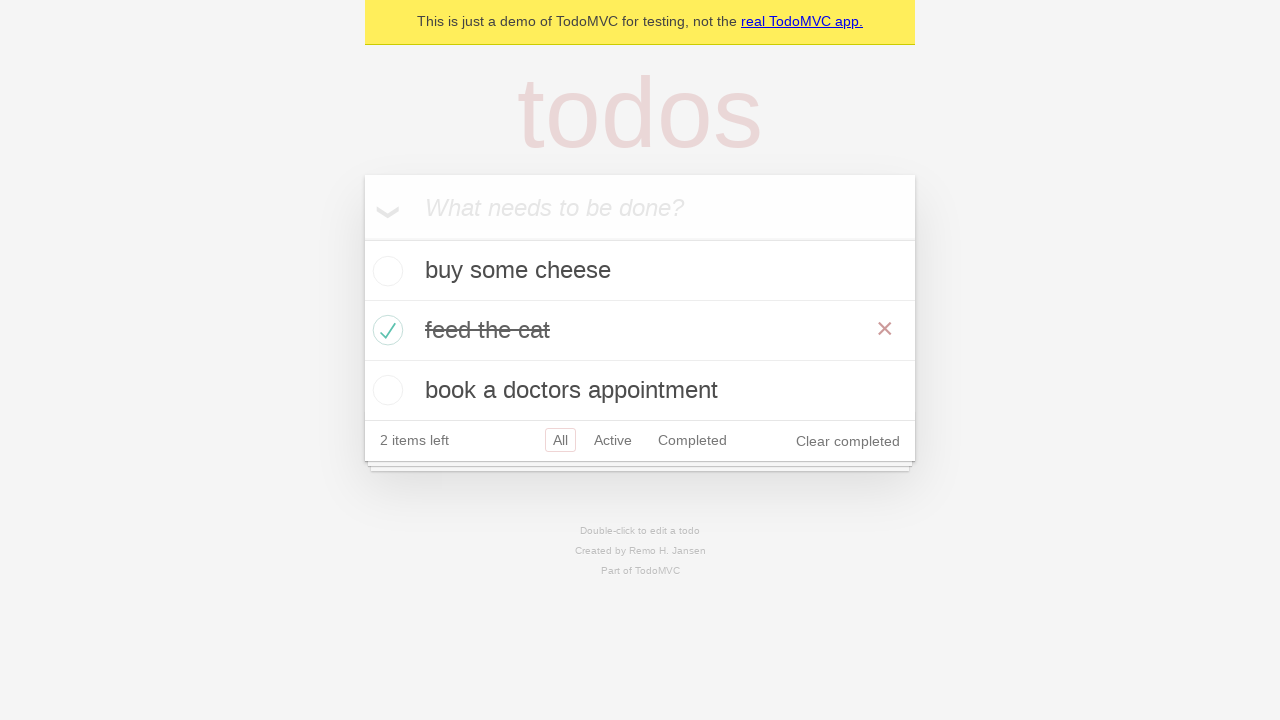

Clicked All filter at (560, 440) on internal:role=link[name="All"i]
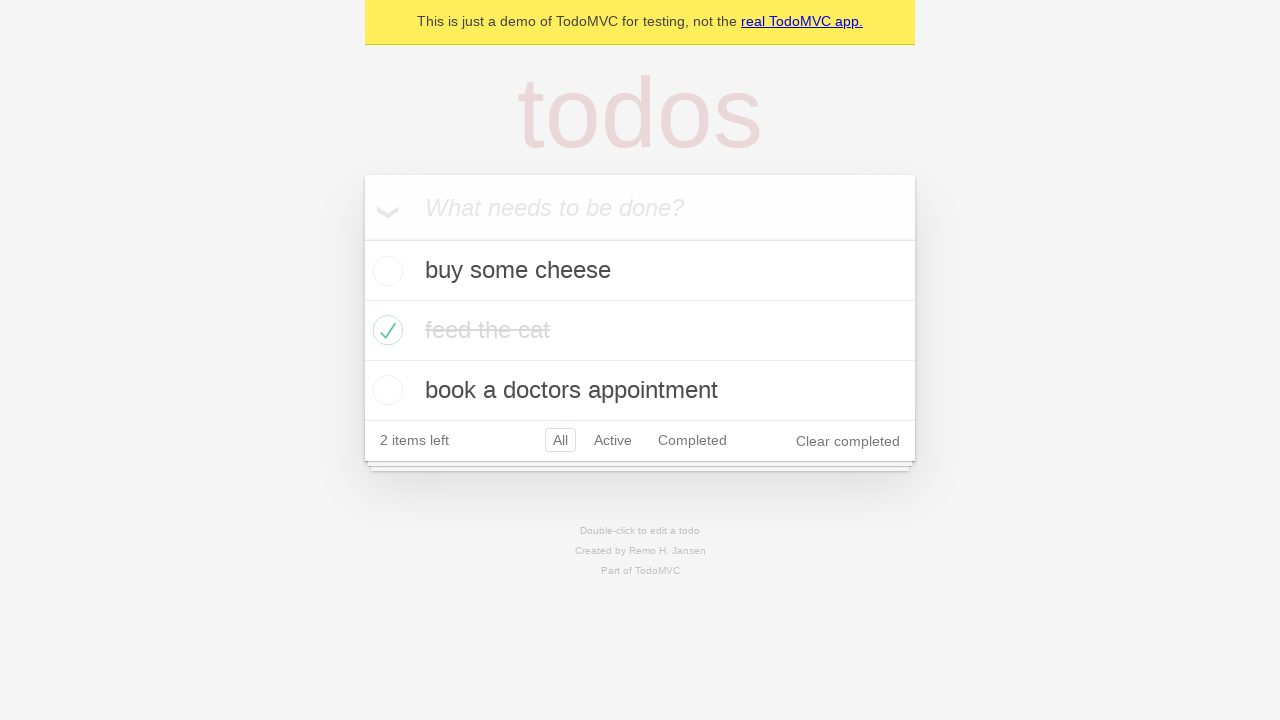

Clicked Active filter at (613, 440) on internal:role=link[name="Active"i]
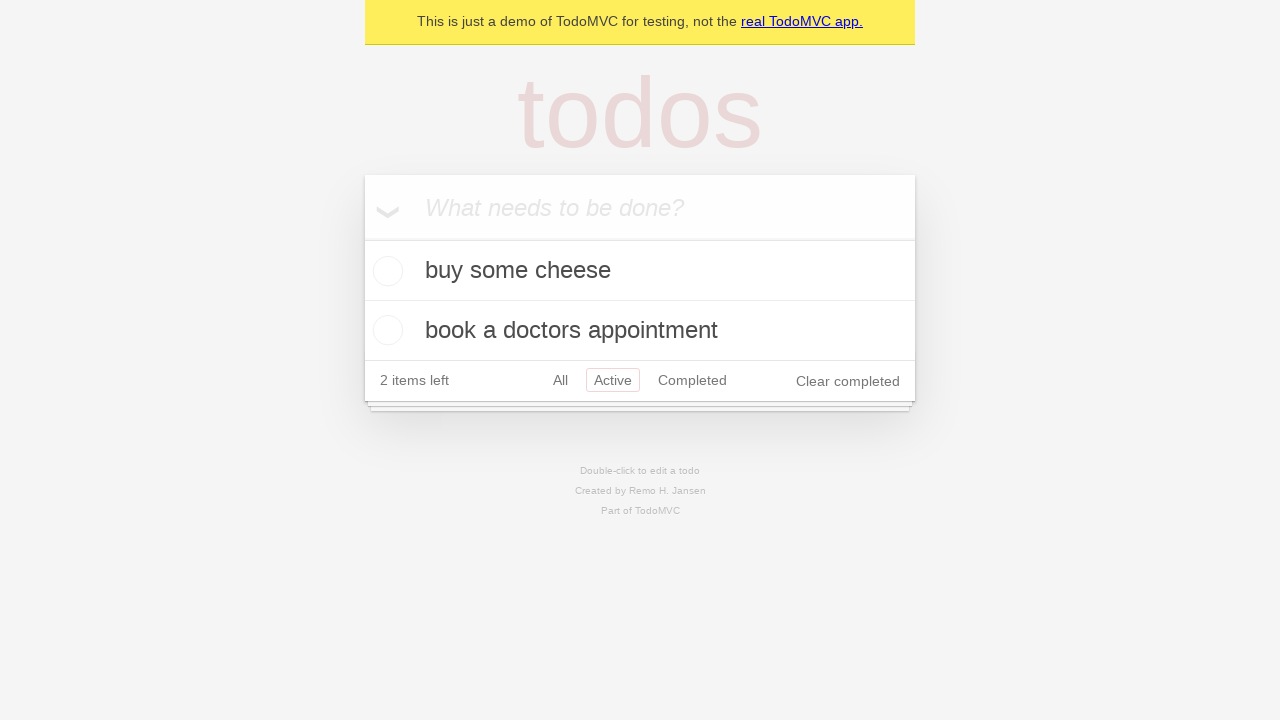

Clicked Completed filter at (692, 380) on internal:role=link[name="Completed"i]
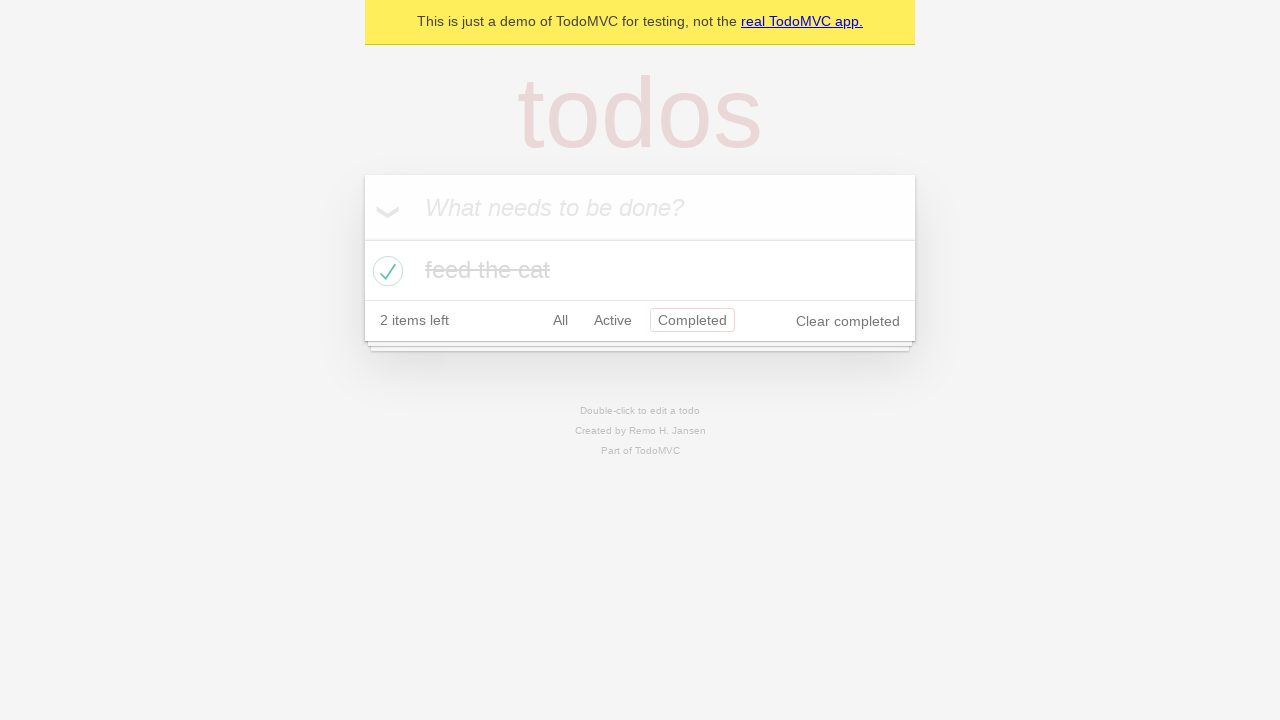

Navigated back from Completed filter
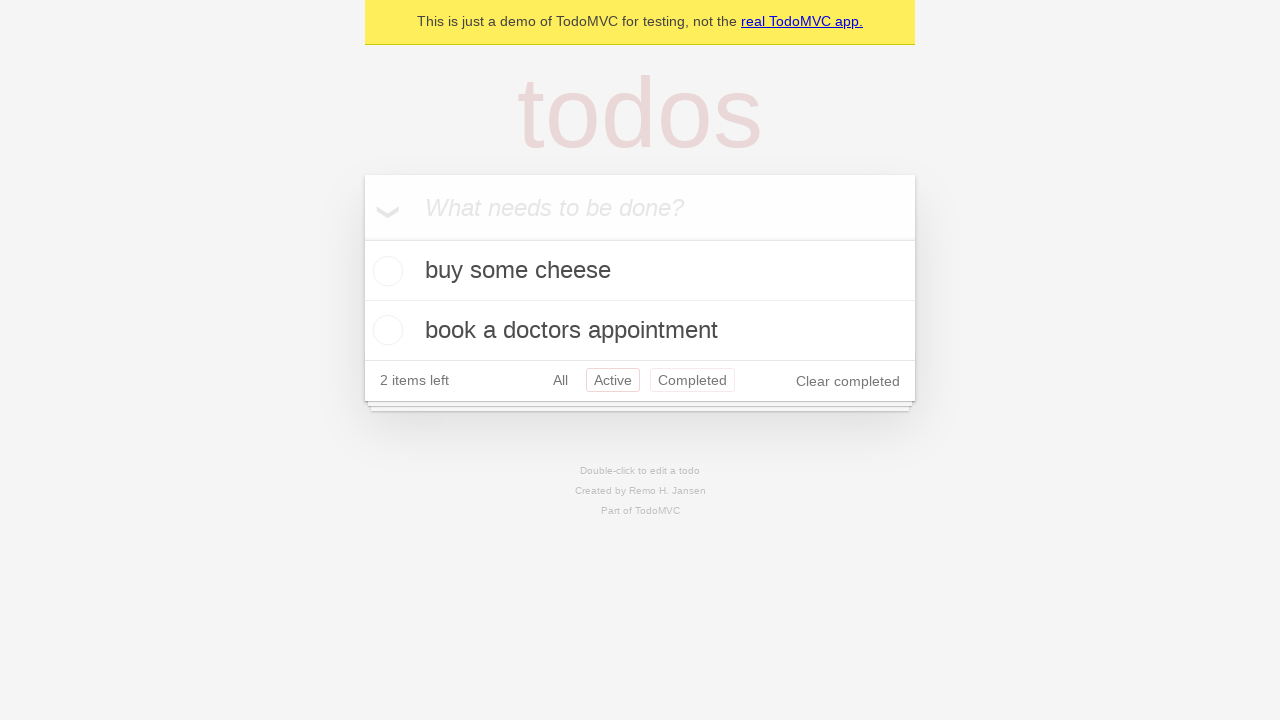

Navigated back from Active filter
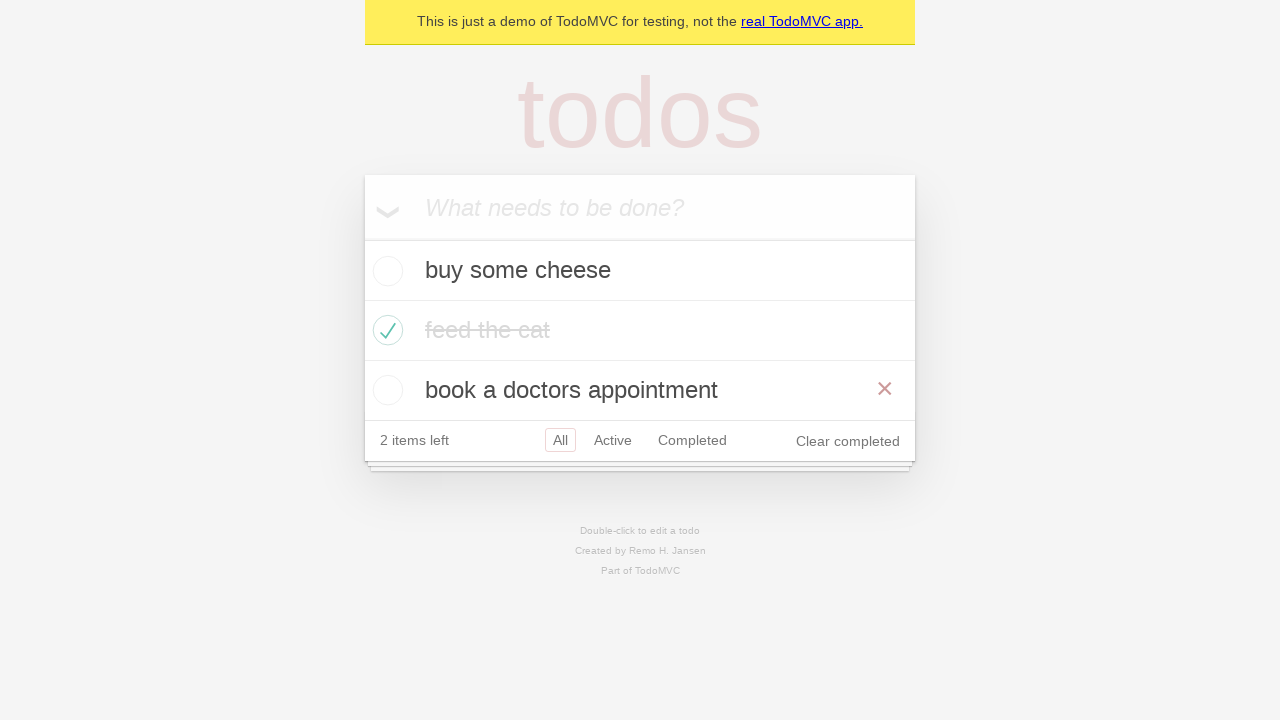

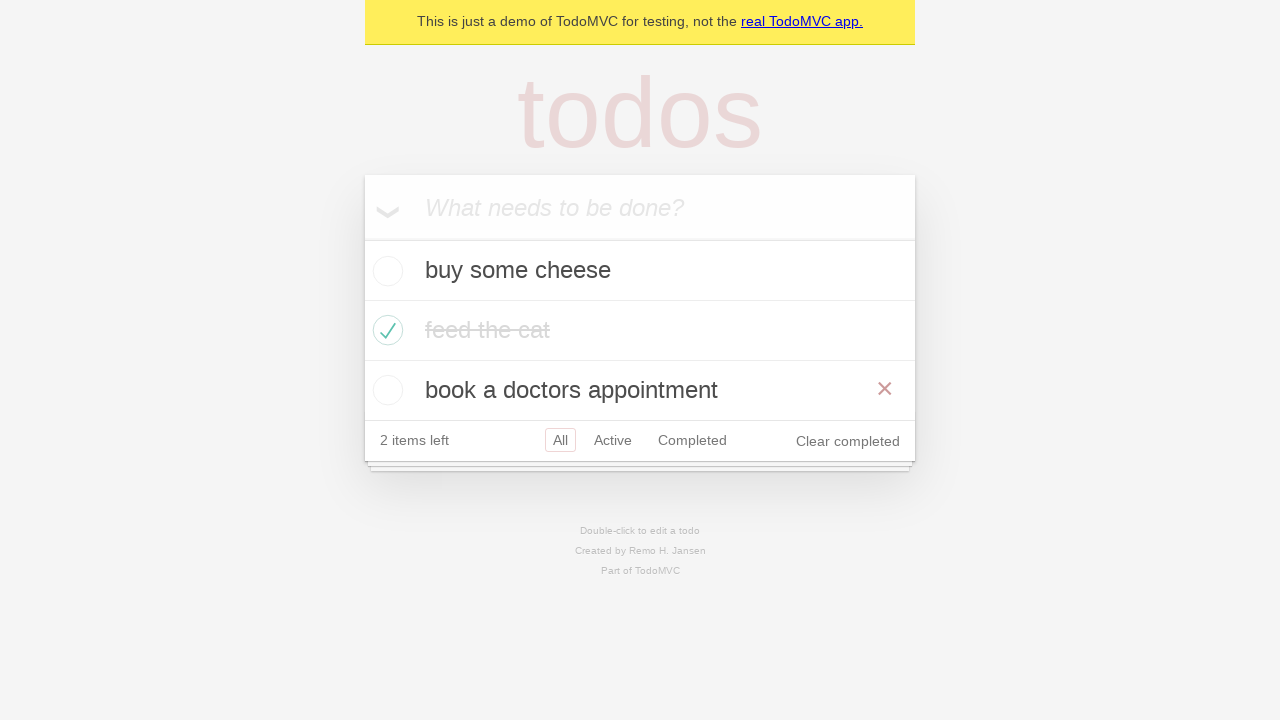